Tests explicit wait functionality by clicking a button and waiting for a delayed element to appear, then verifying its text content

Starting URL: https://www.leafground.com/waits.xhtml

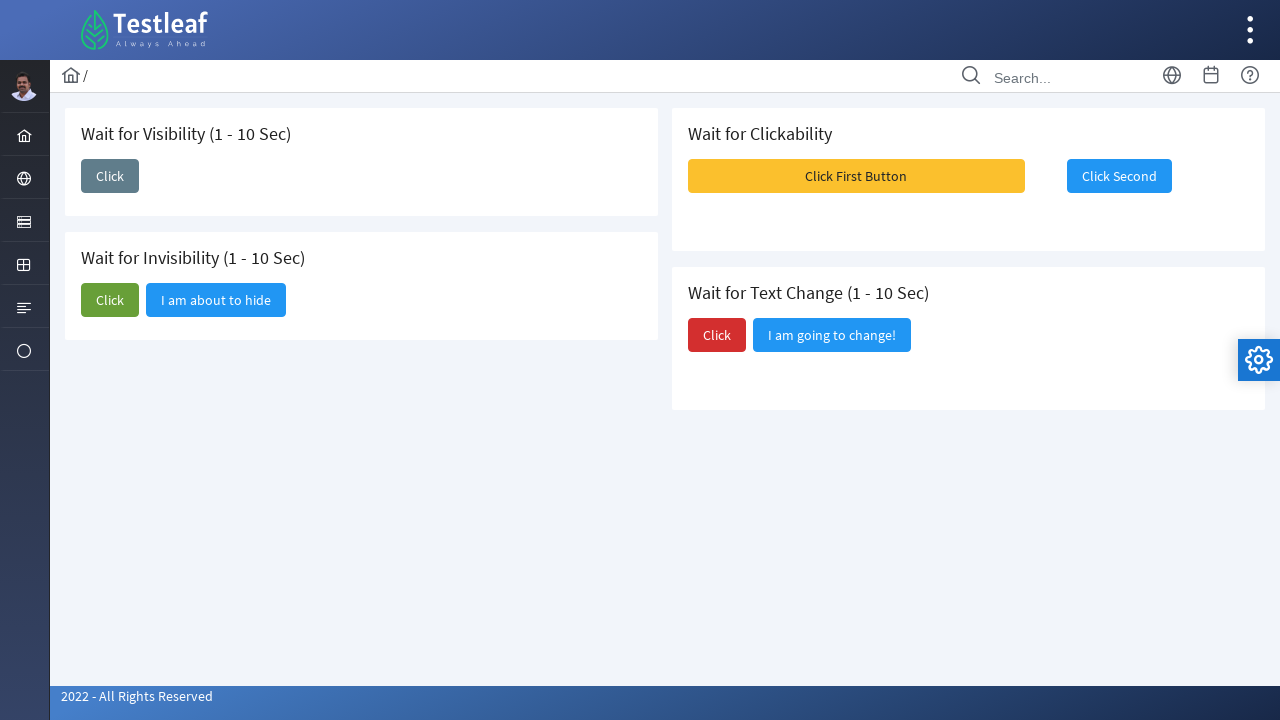

Clicked the 'Click' button to trigger delayed element at (110, 176) on xpath=//span[text()='Click']
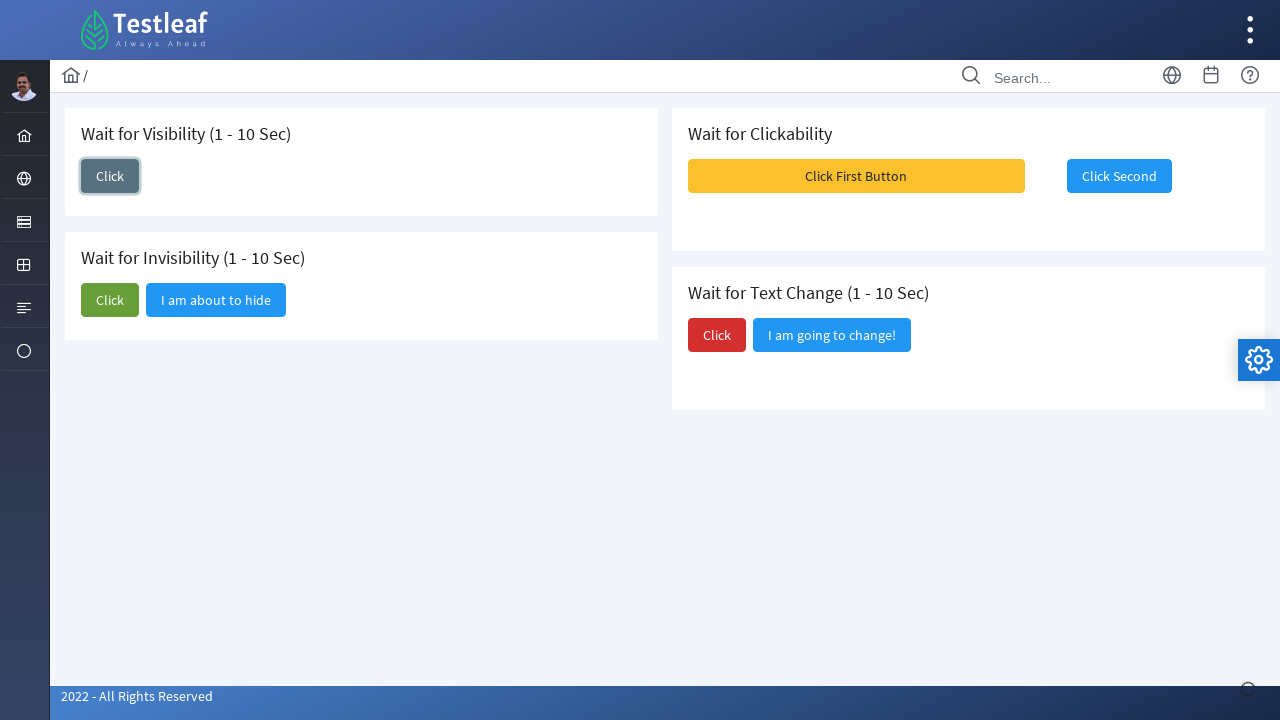

Waited for delayed element 'I am here' to become visible
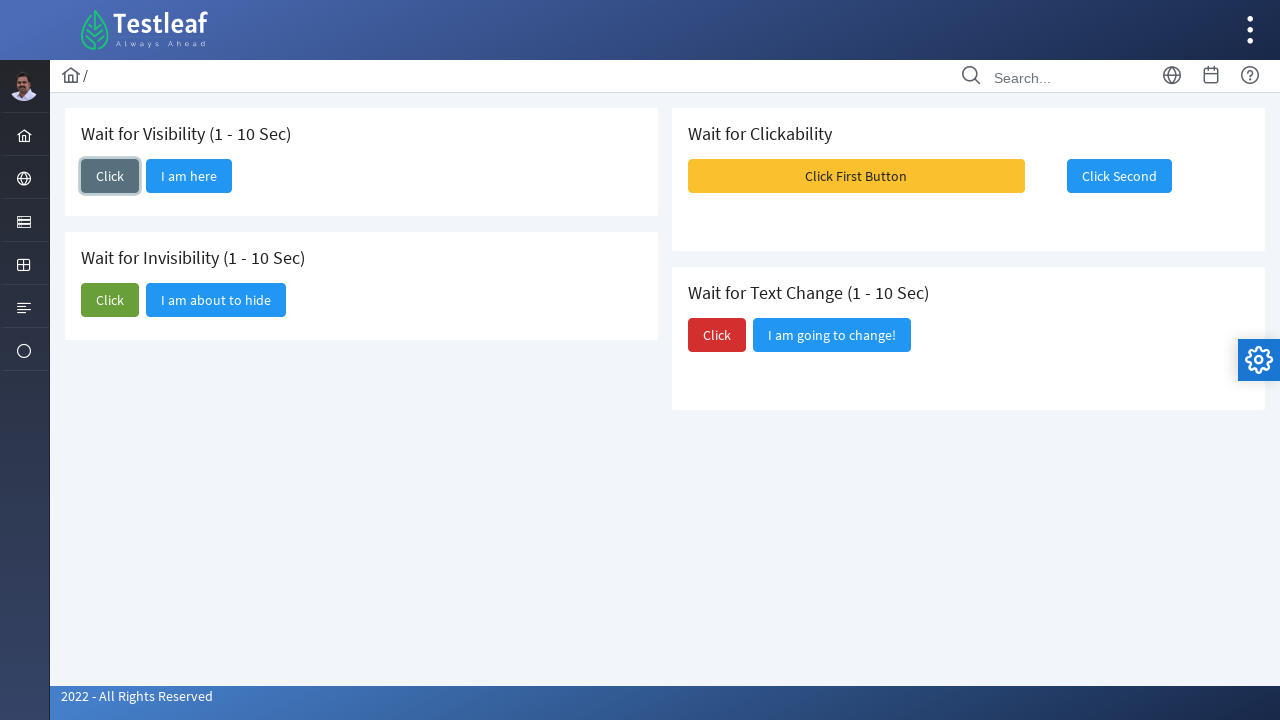

Verified delayed element text content: 'I am here'
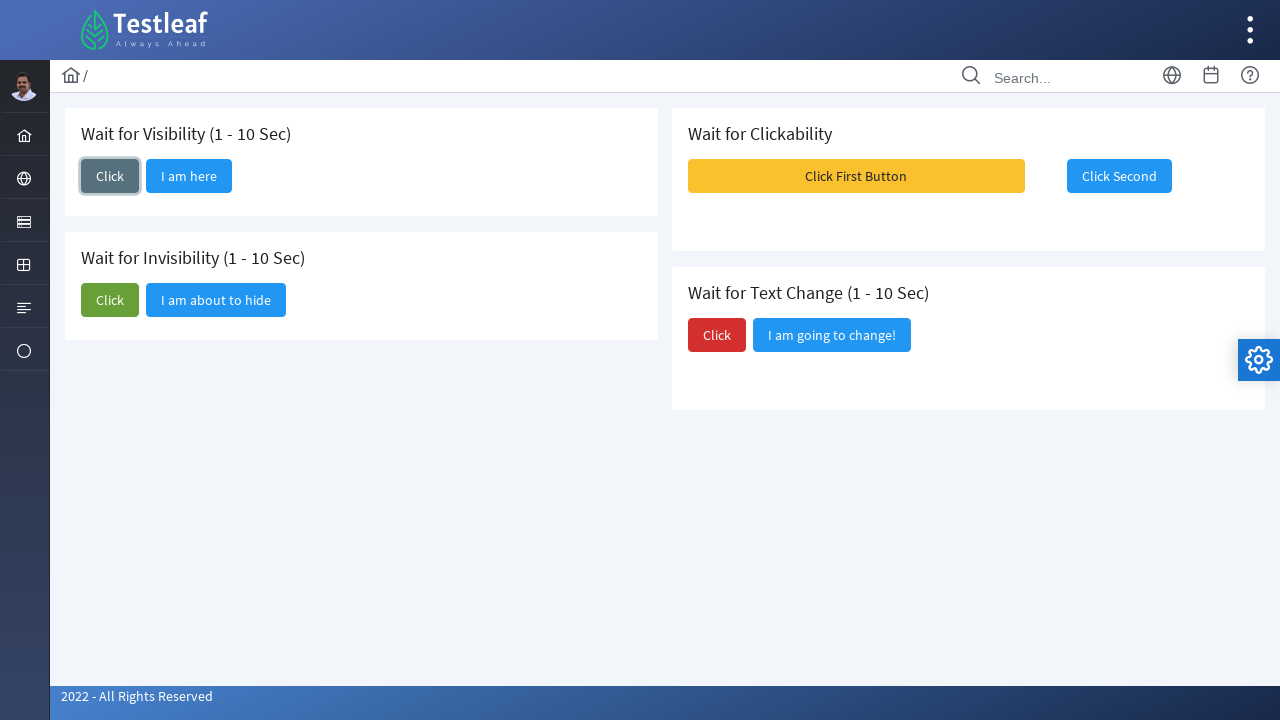

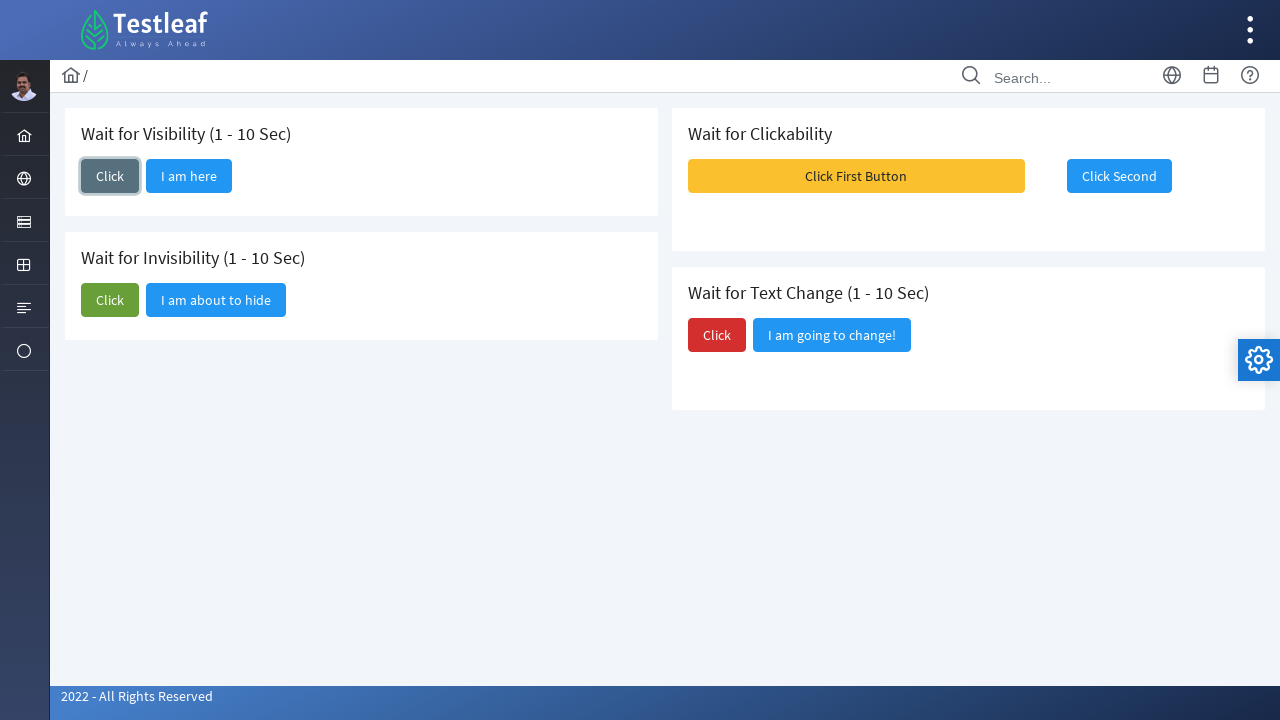